Tests key press detection by clicking on Key Presses link, typing various keys (a, space, period, z), and verifying the detected key is displayed correctly

Starting URL: https://the-internet.herokuapp.com/

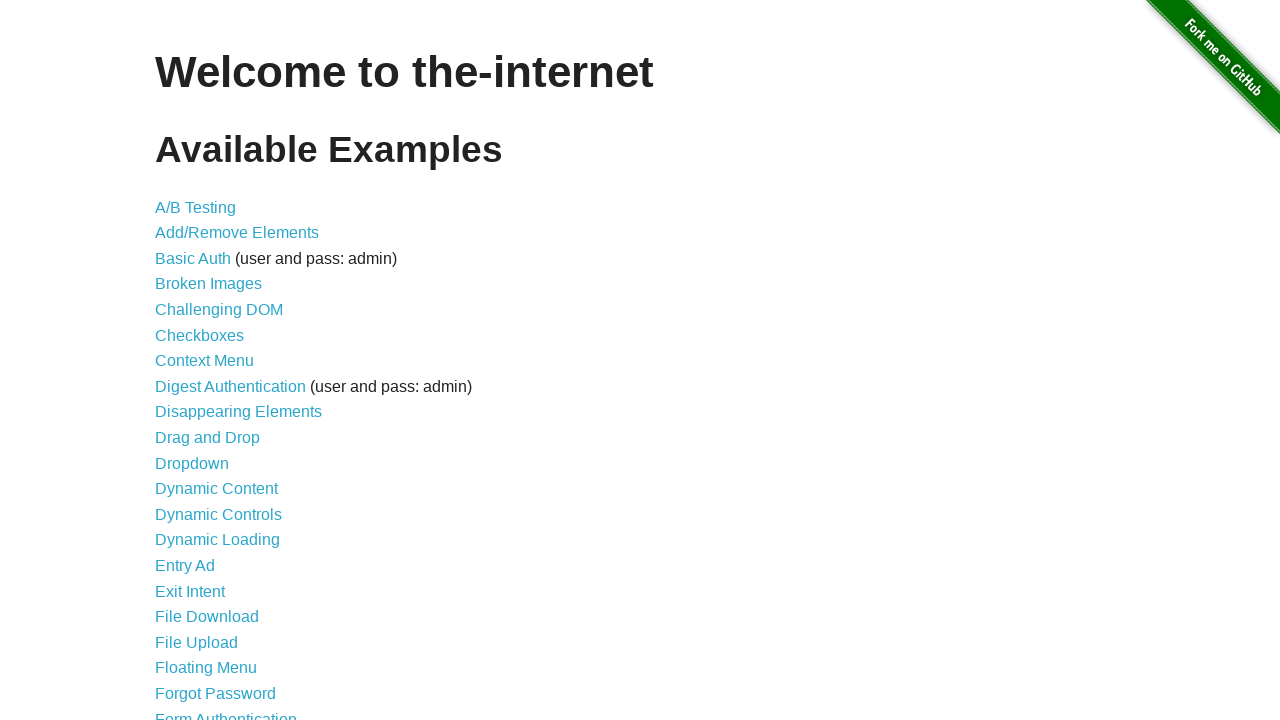

Clicked on Key Presses link at (200, 360) on a[href='/key_presses']
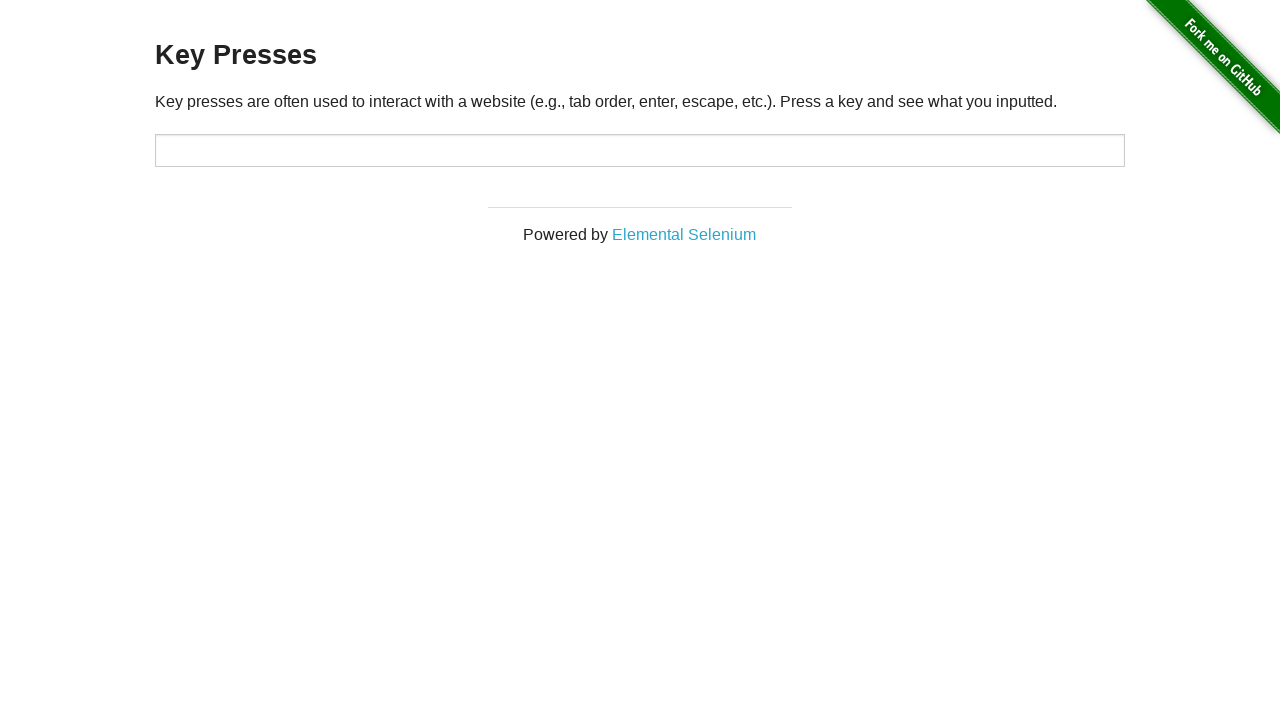

Input field loaded
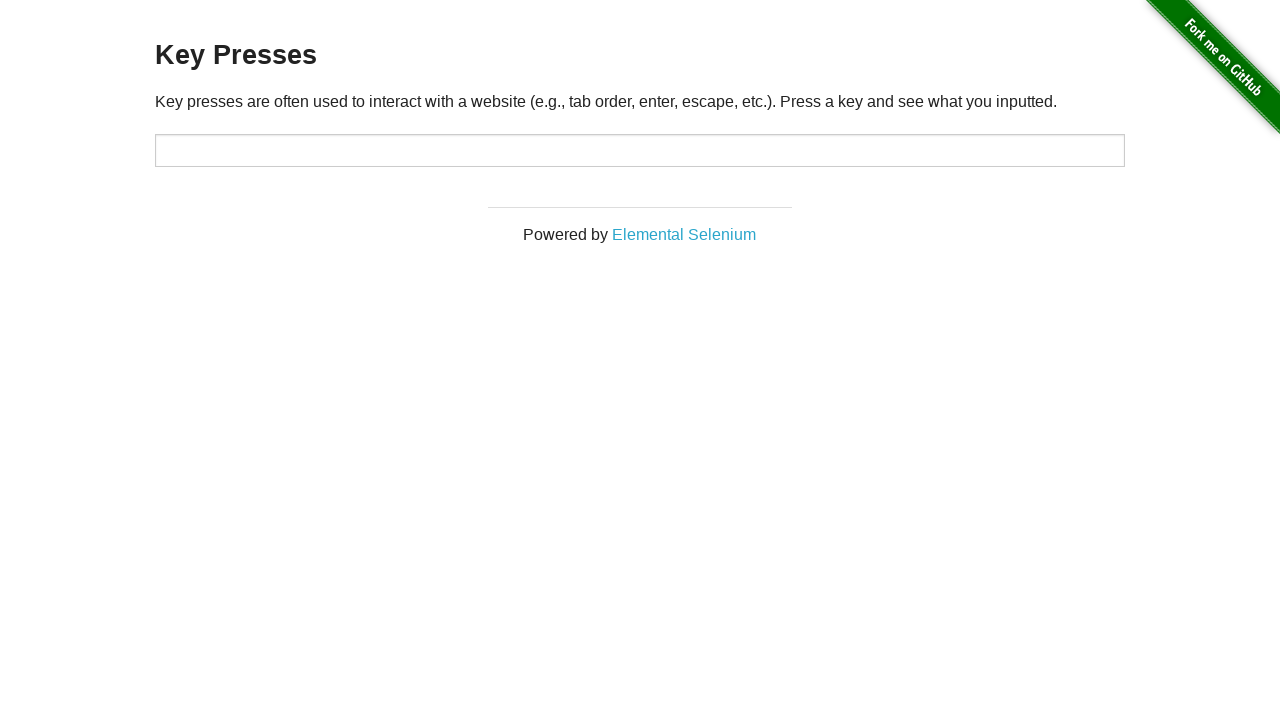

Pressed 'a' key on #target
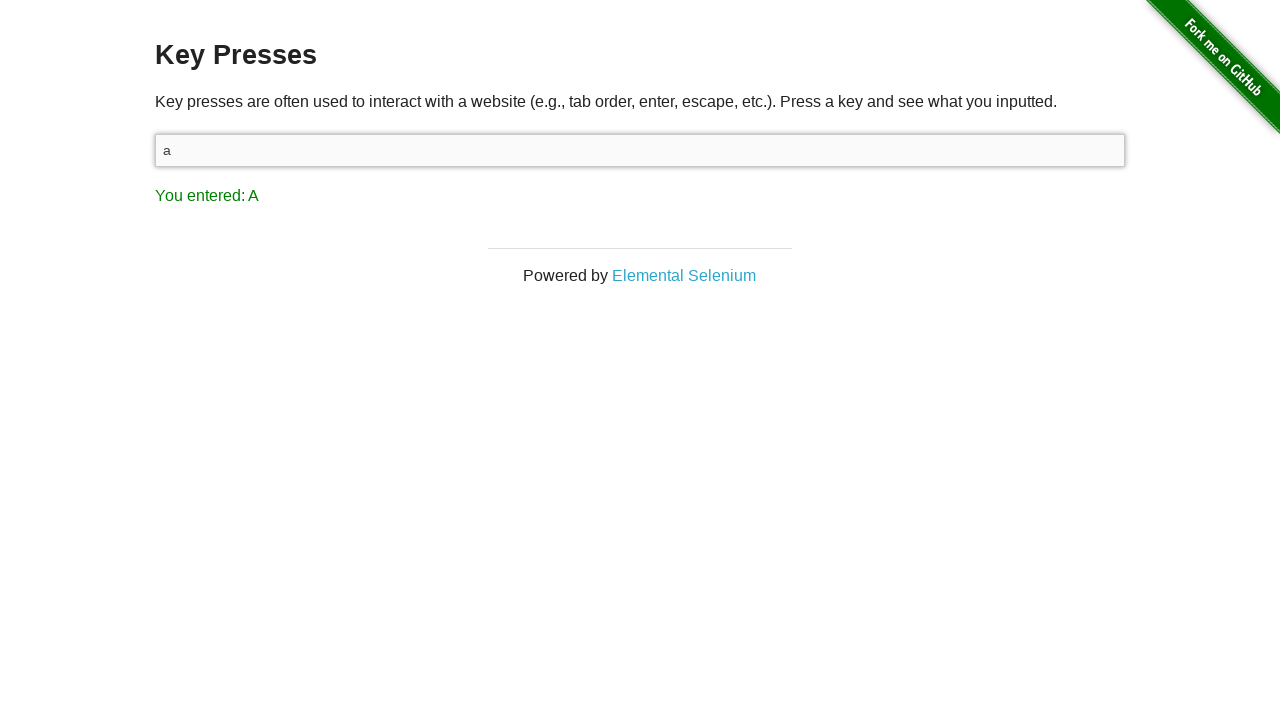

Verified 'A' was detected in result
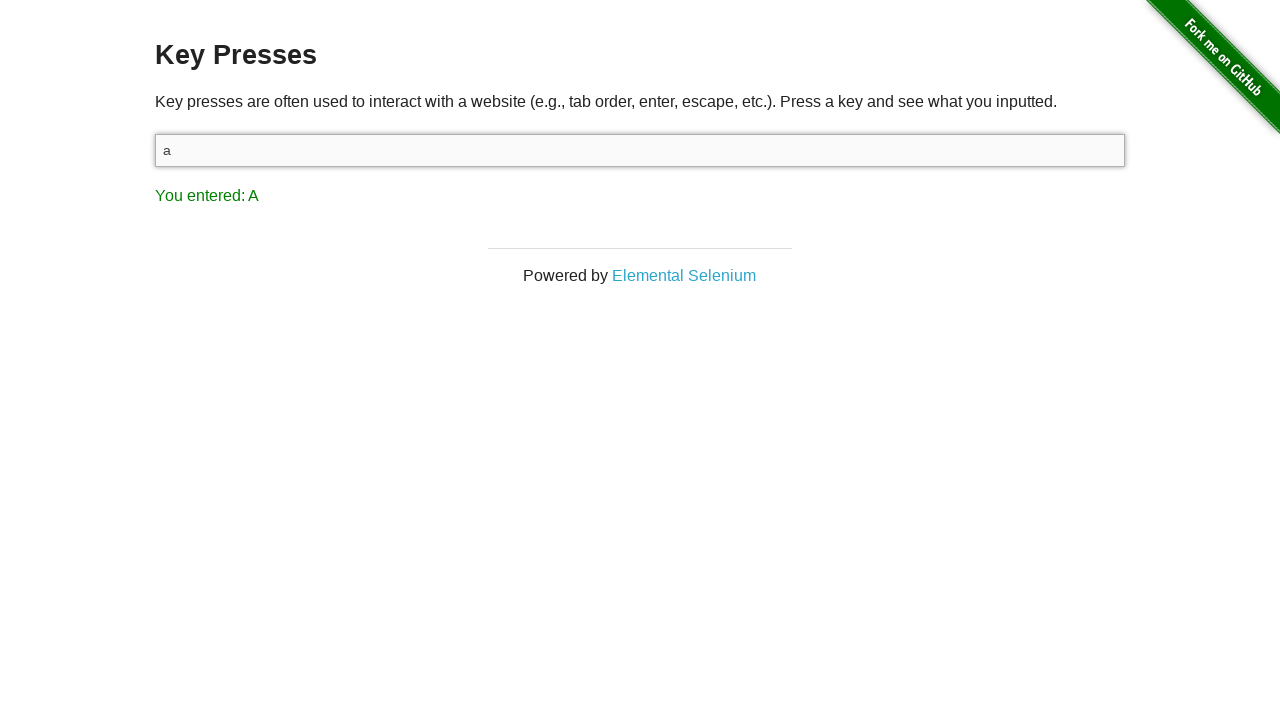

Pressed Space key on #target
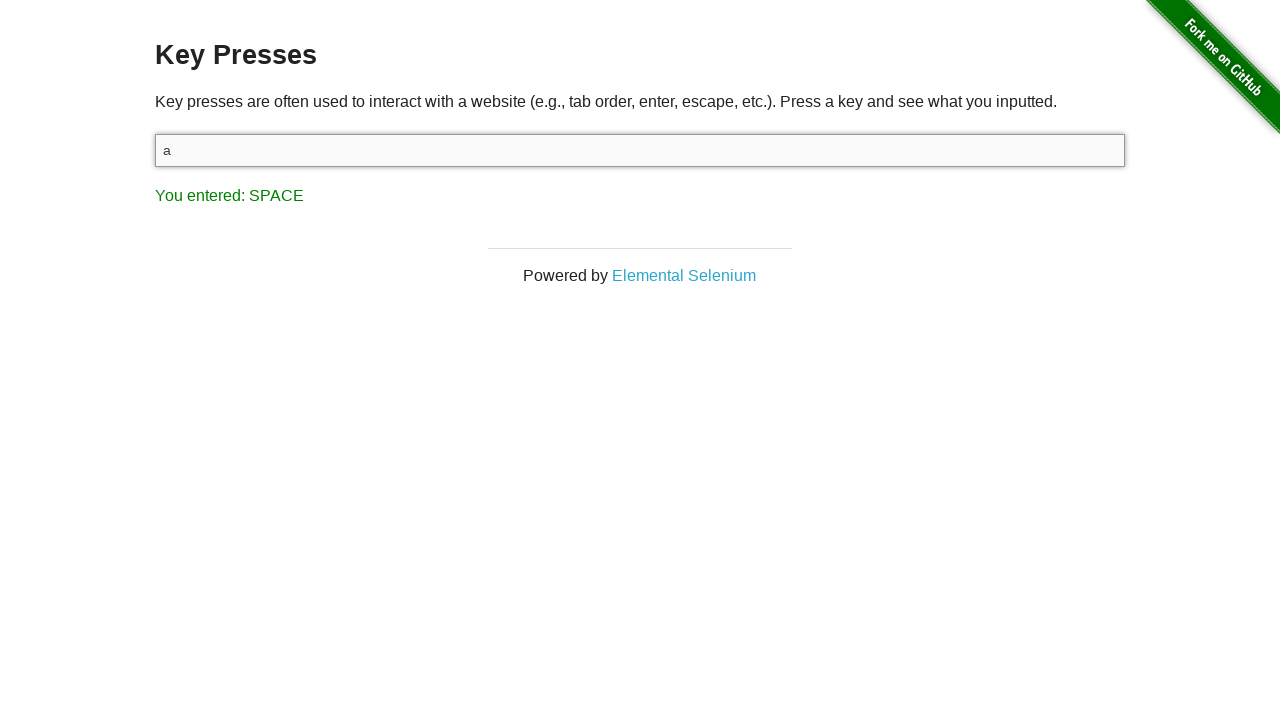

Verified 'SPACE' was detected in result
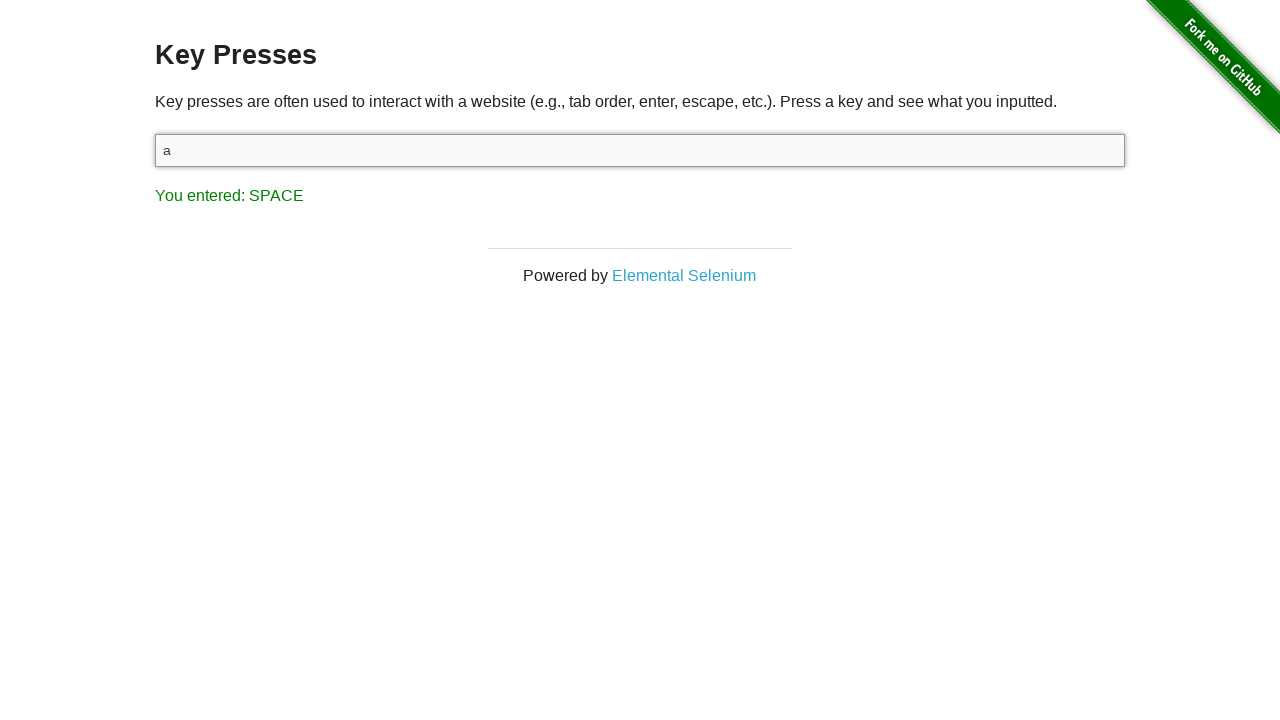

Pressed period key on #target
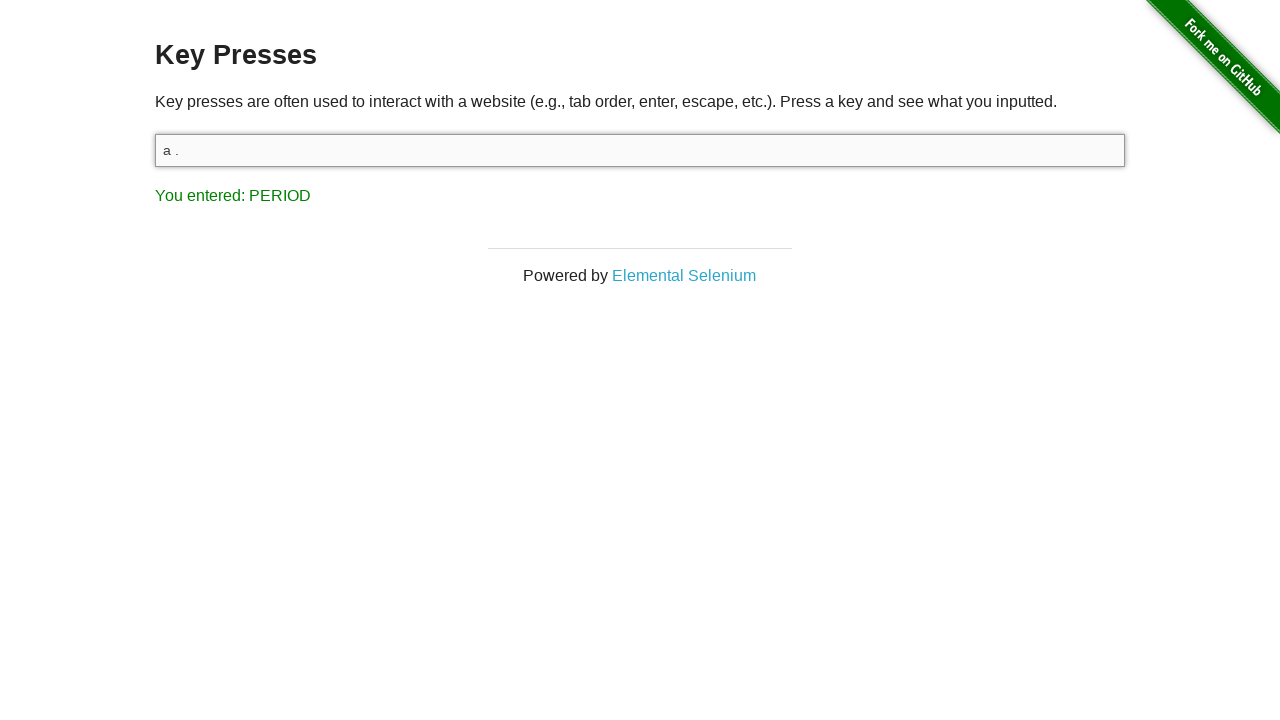

Verified 'PERIOD' was detected in result
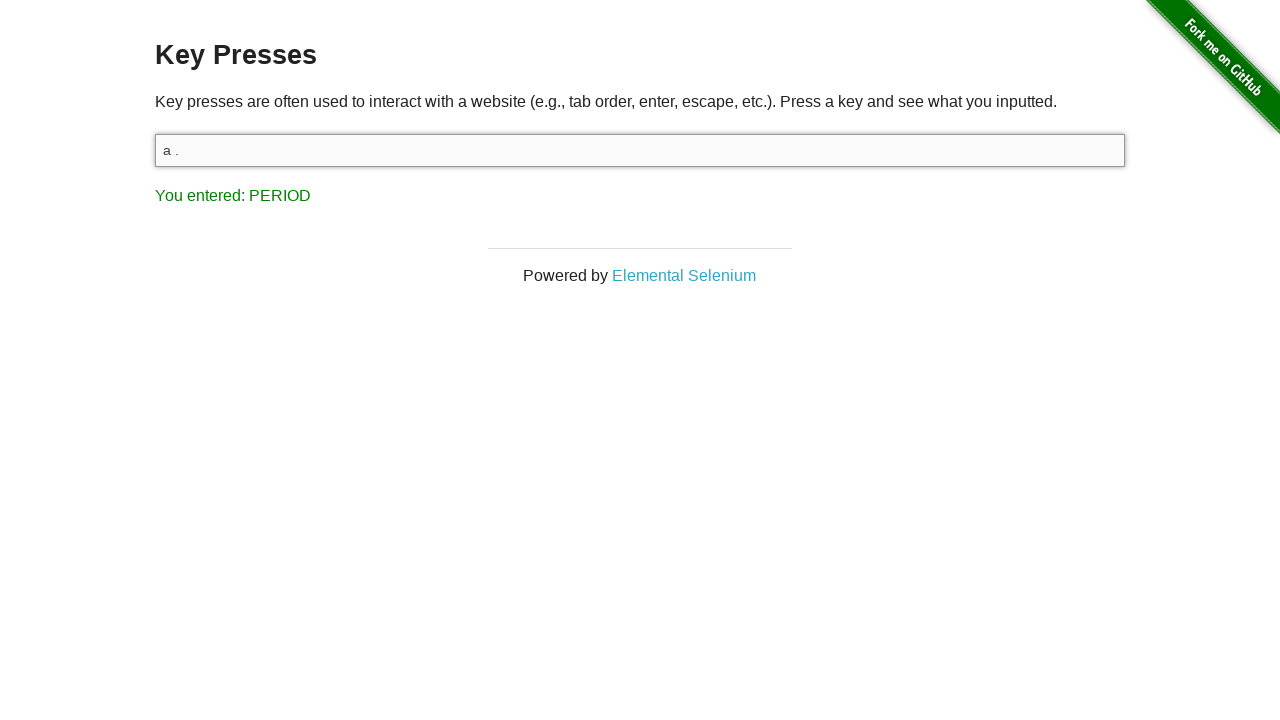

Pressed 'z' key on #target
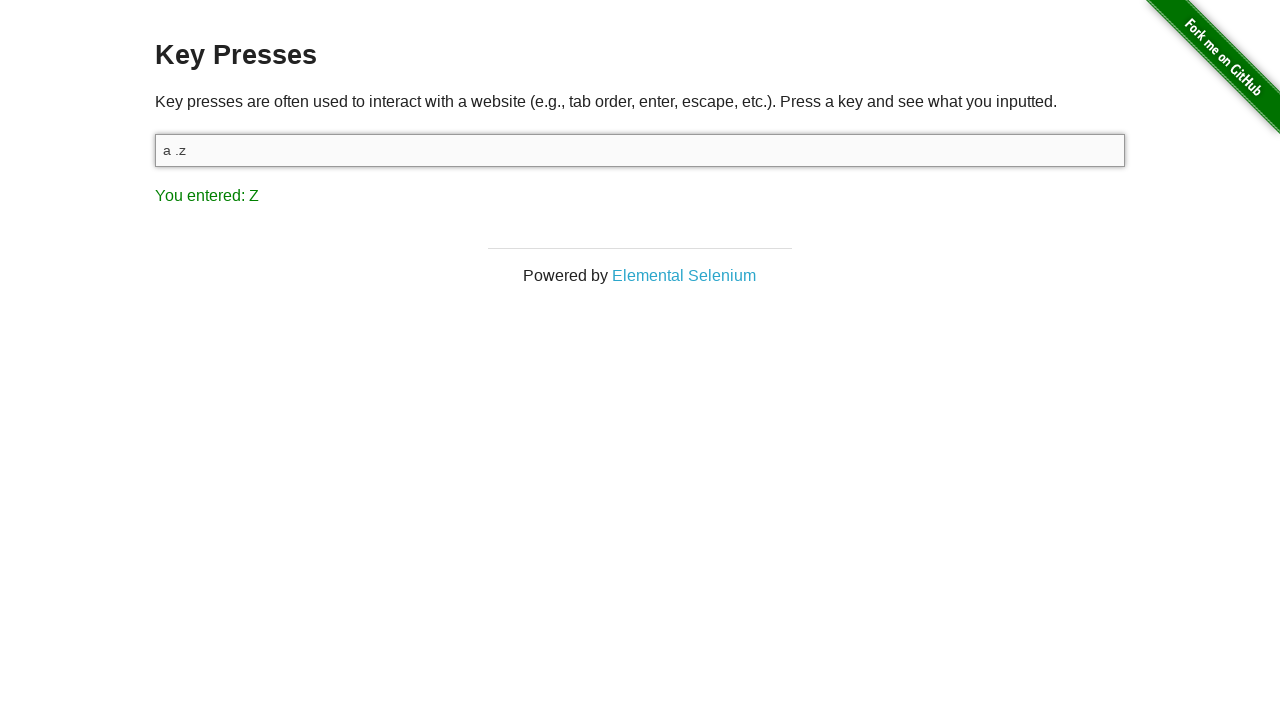

Verified 'Z' was detected in result
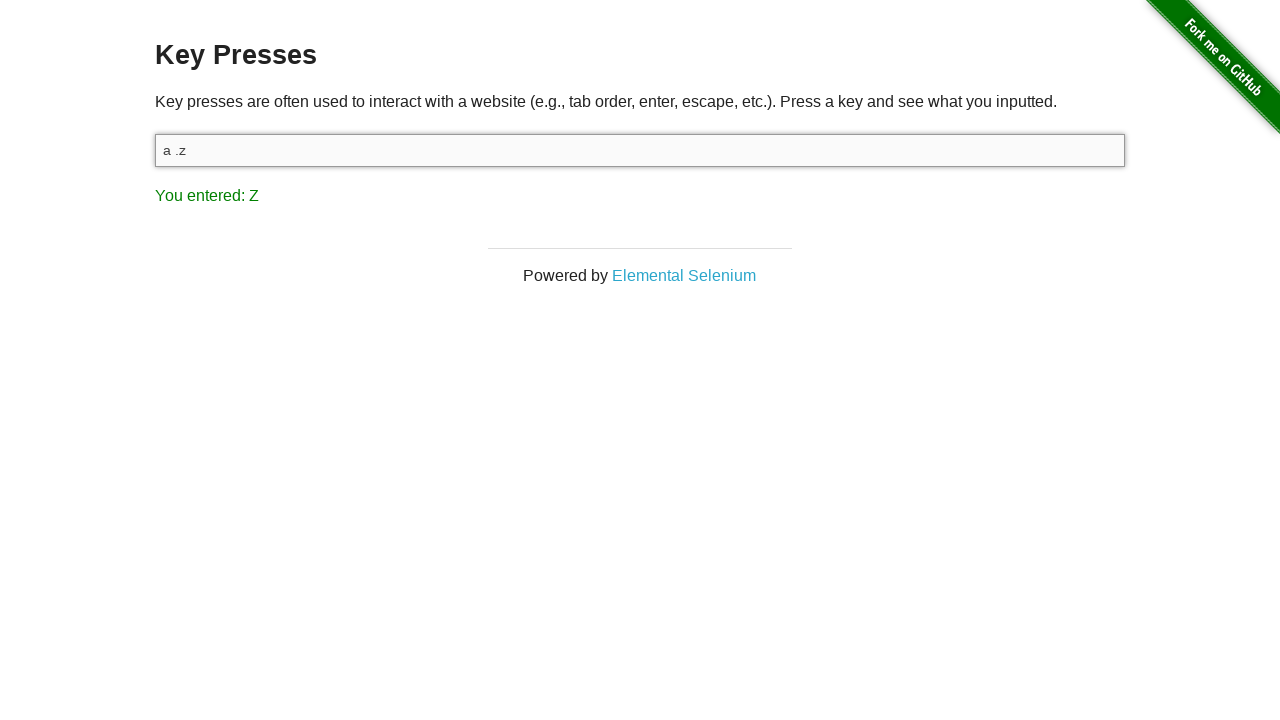

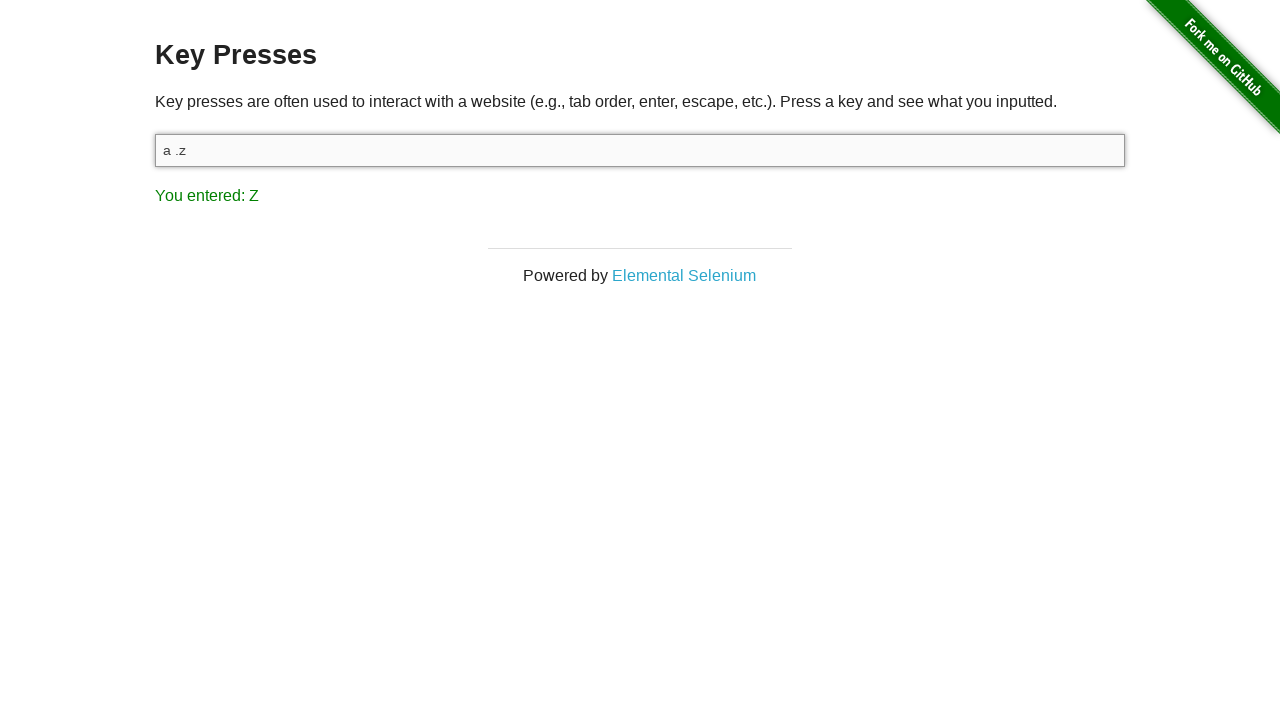